Navigates to autotestdata.com and clicks on the "Need Help?" link

Starting URL: https://autotestdata.com/

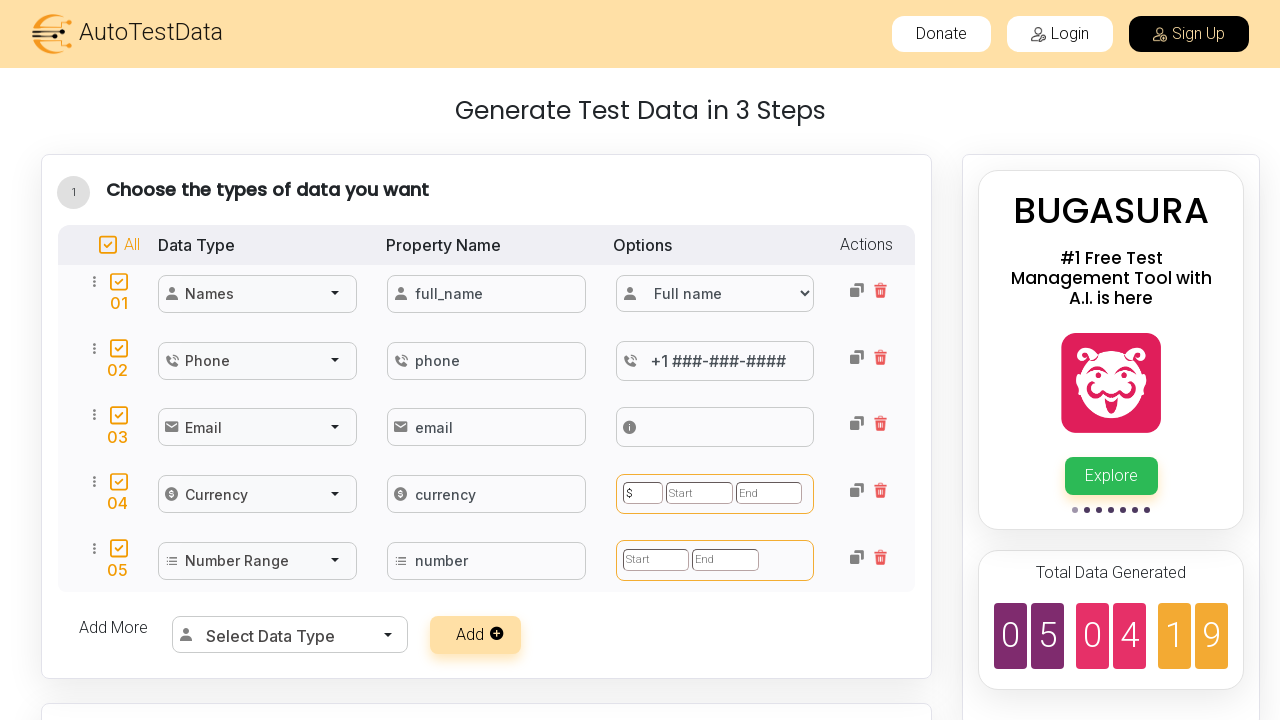

Clicked on the 'Need Help?' link at (777, 644) on a:text('Need Help?')
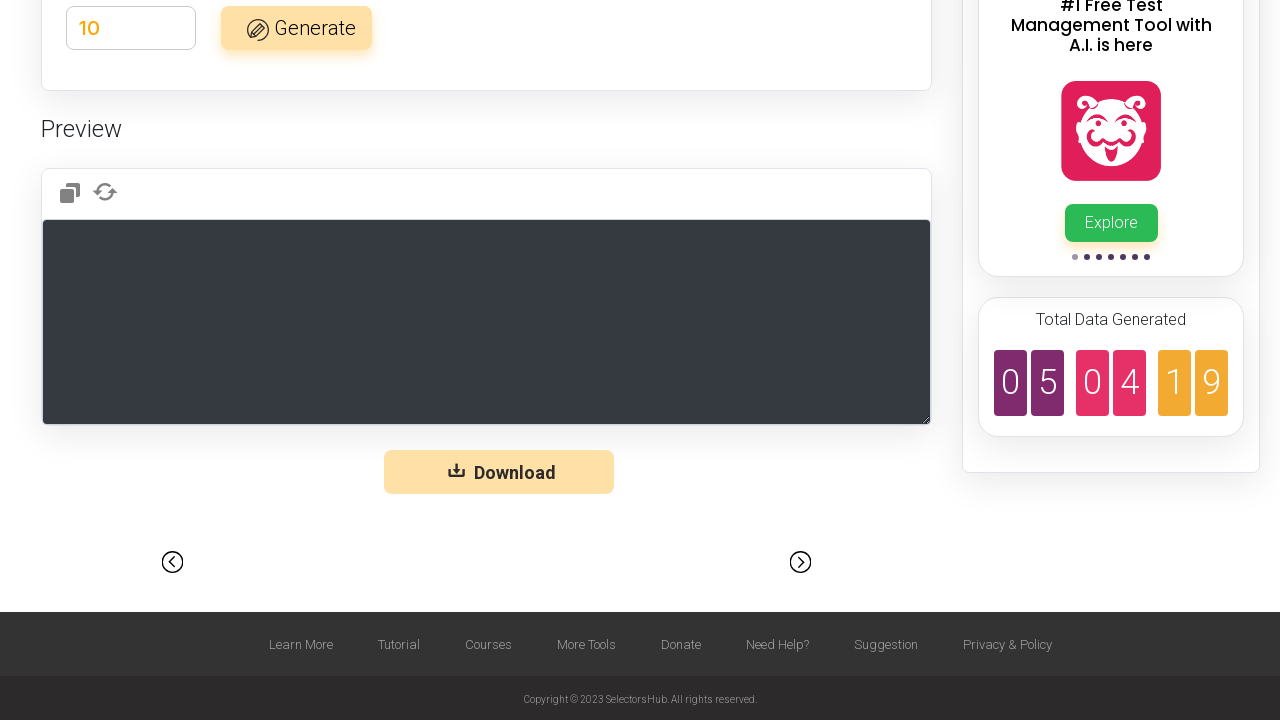

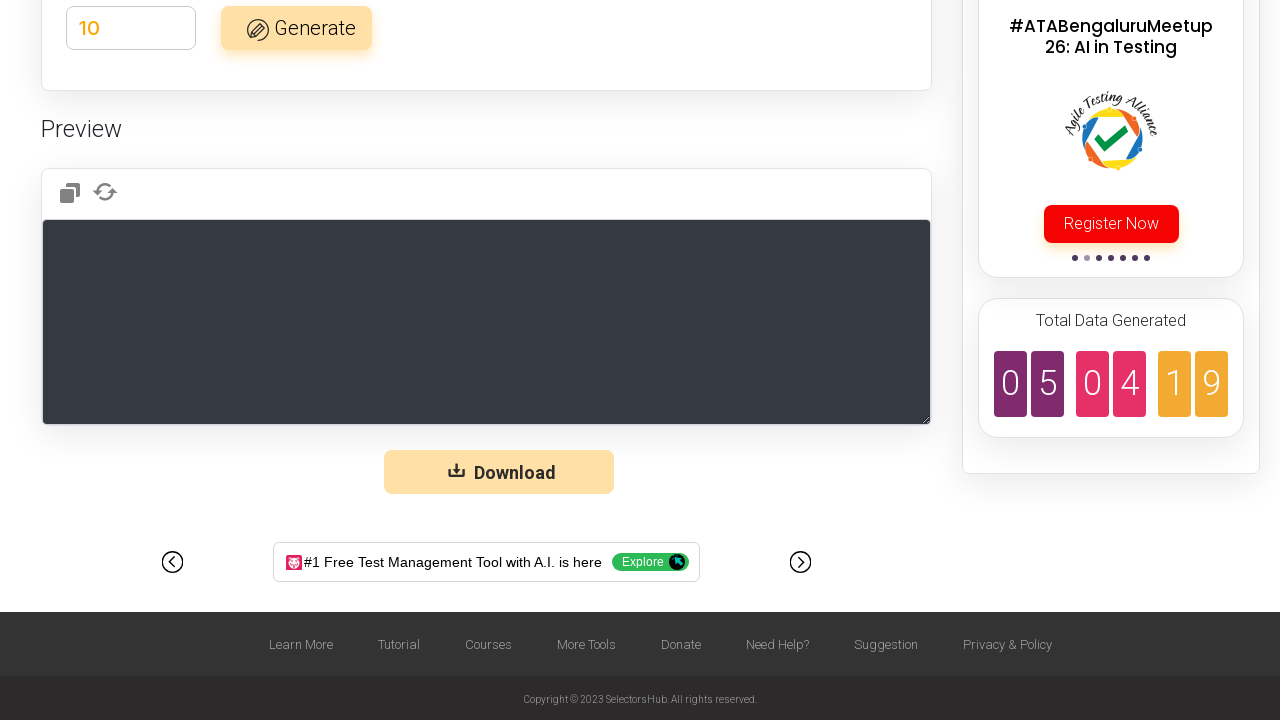